Tests alert functionality by clicking alert button and accepting the alert

Starting URL: https://formy-project.herokuapp.com/switch-window

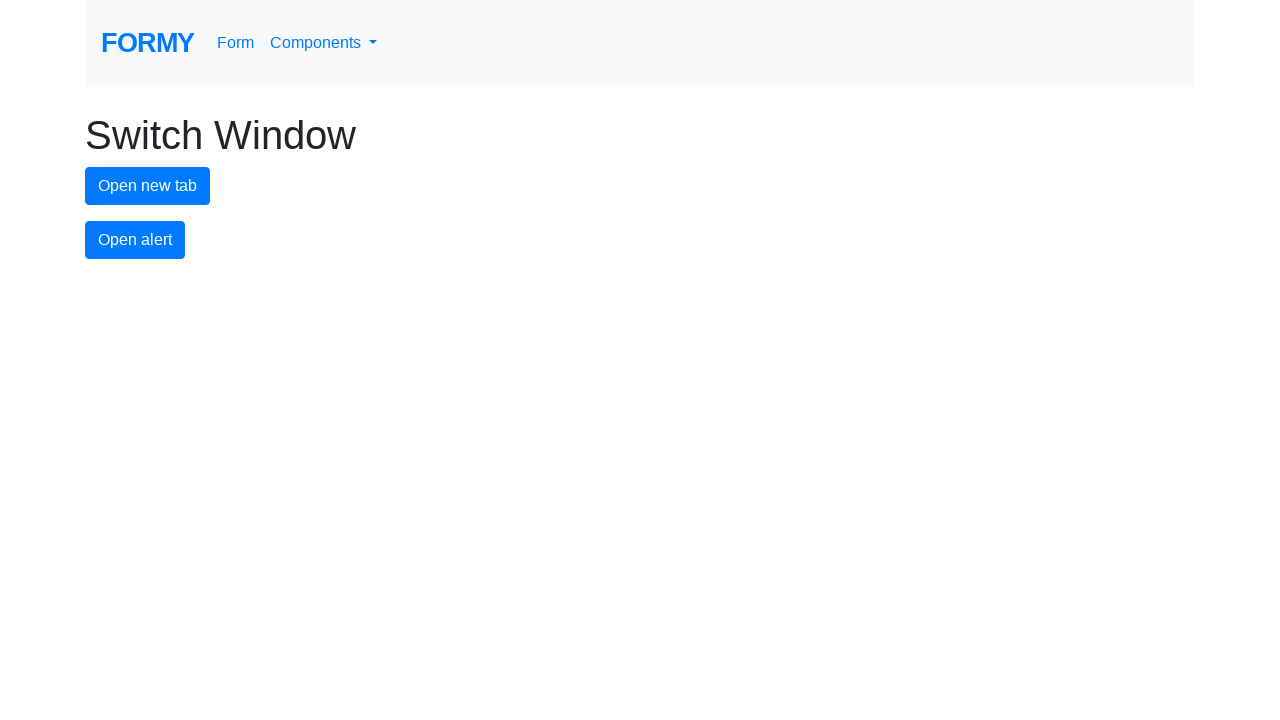

Set up dialog handler to accept alerts
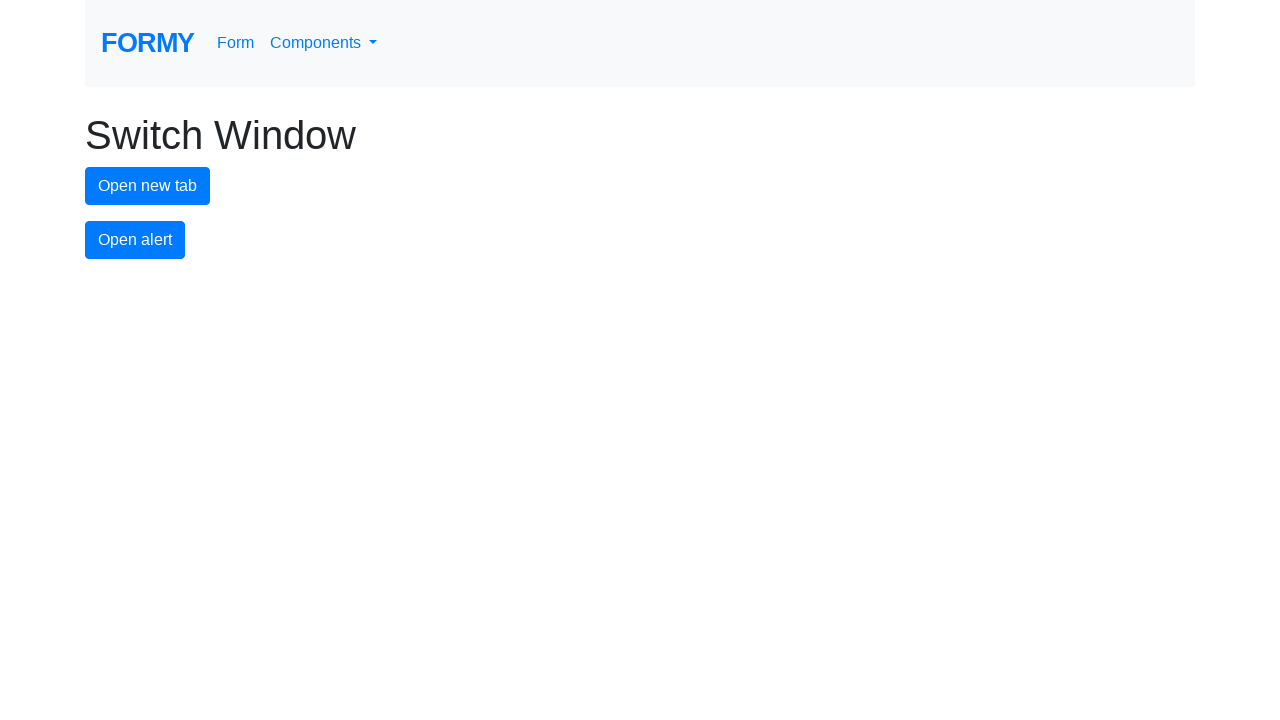

Clicked alert button to trigger alert at (135, 240) on #alert-button
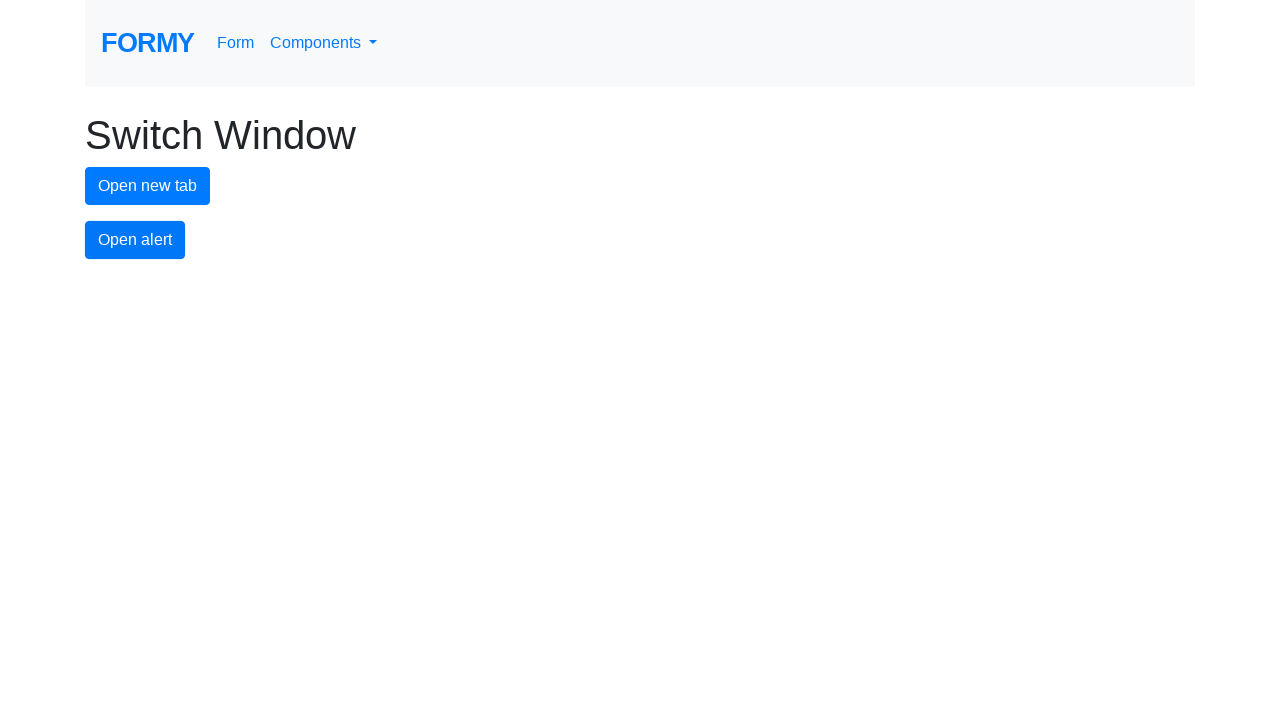

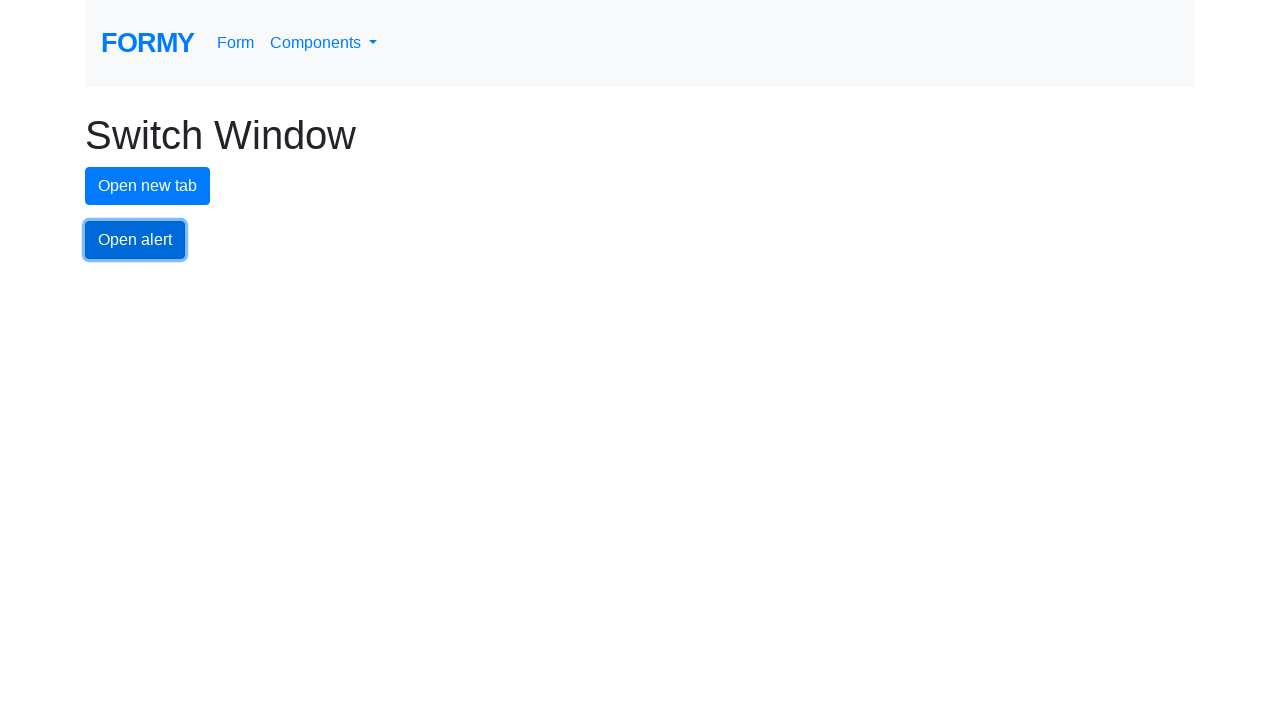